Tests drag and drop functionality by dragging a small box element into a designated drop zone and verifying a success message appears.

Starting URL: https://commitquality.com/practice-drag-and-drop

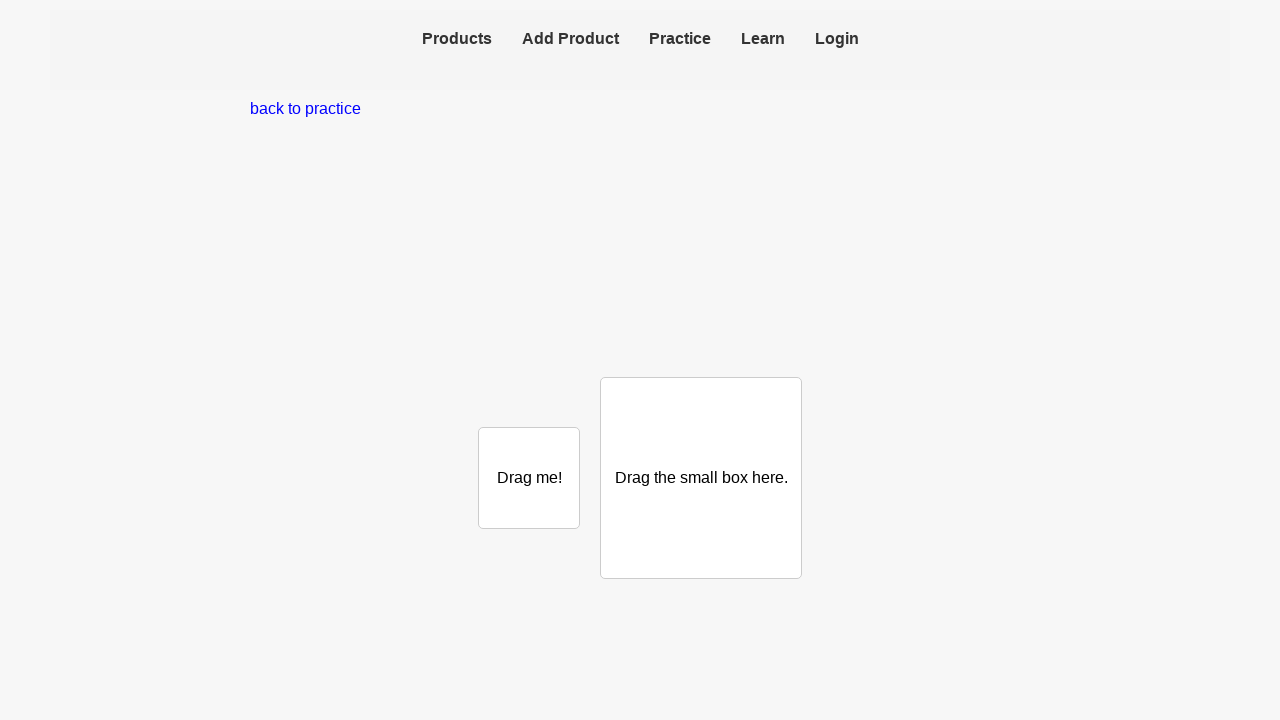

Dragged small box element into the drop zone at (701, 478)
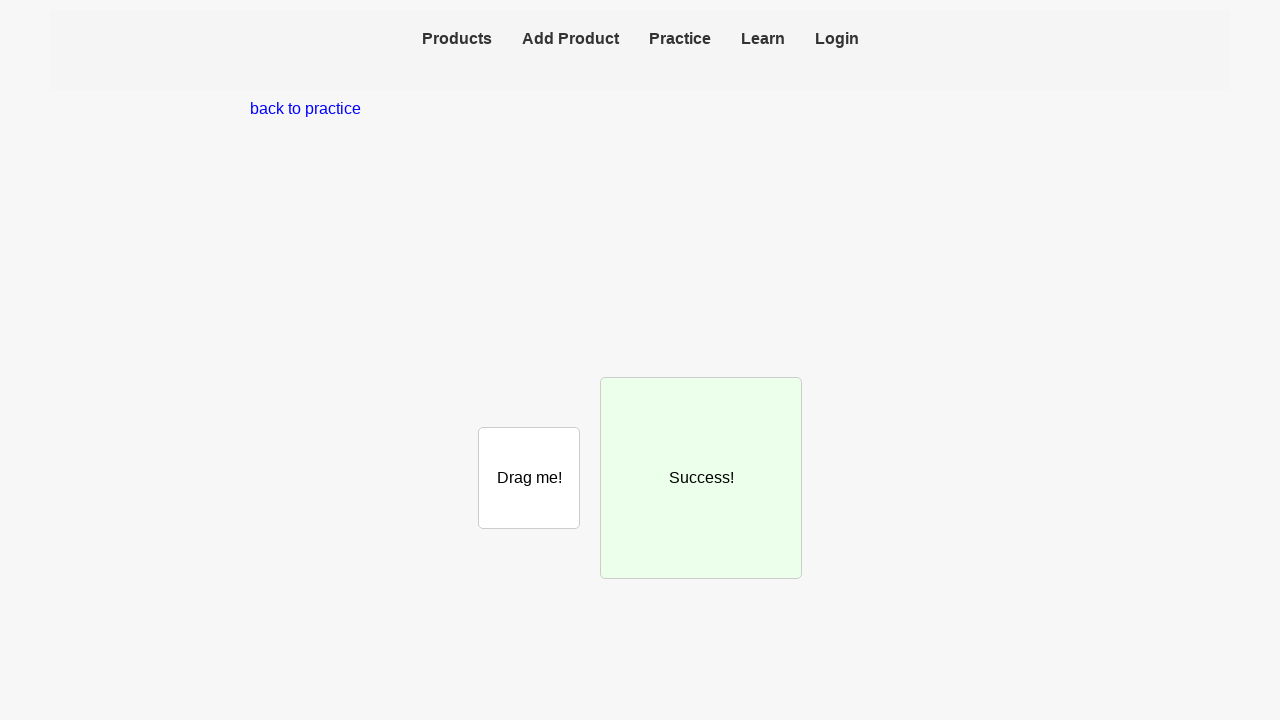

Success message appeared after drag and drop
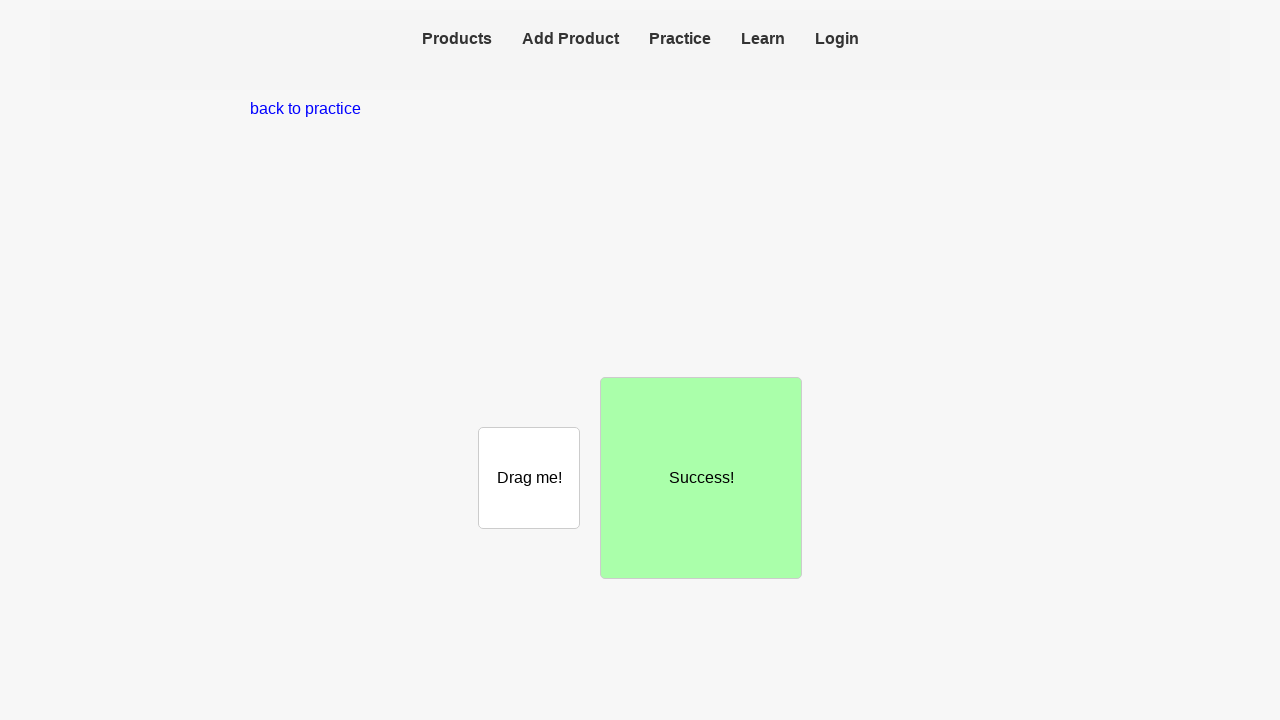

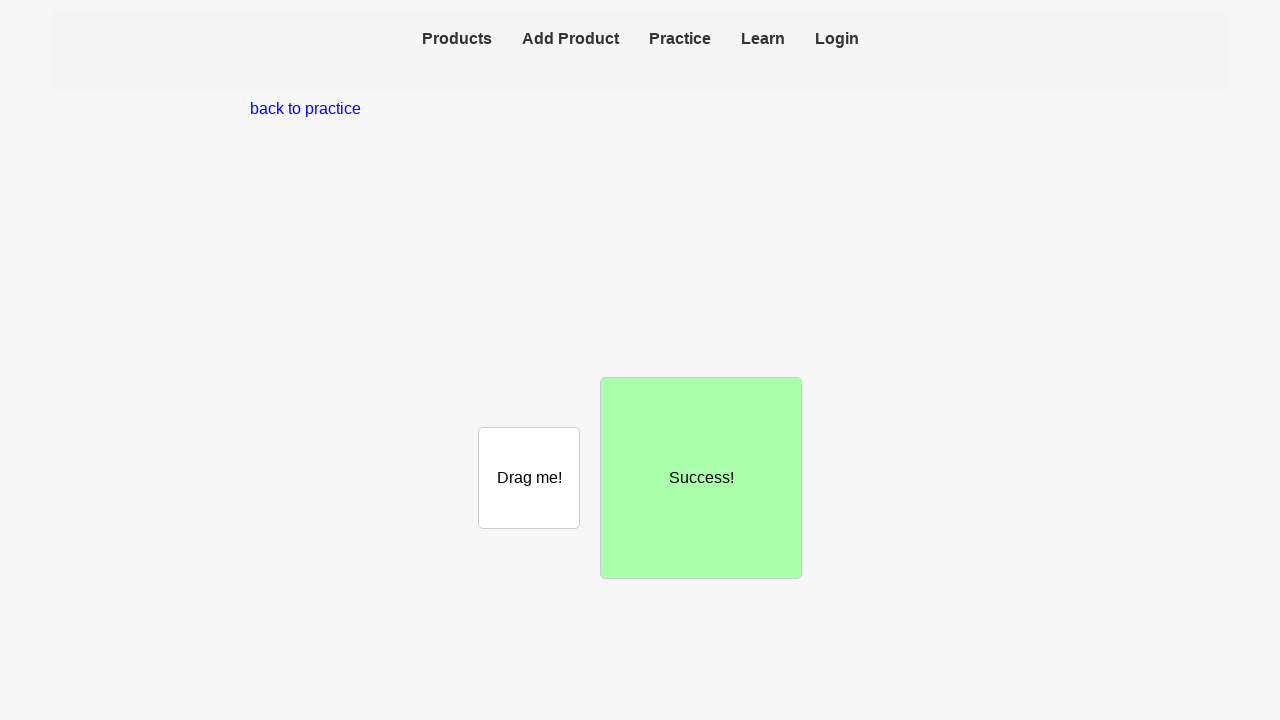